Tests dynamic calendar date picker functionality by clicking on the date picker input and selecting a specific date (June 20, 2022), navigating through months using the Next button if necessary.

Starting URL: http://seleniumpractise.blogspot.com/2016/08/how-to-handle-calendar-in-selenium.html

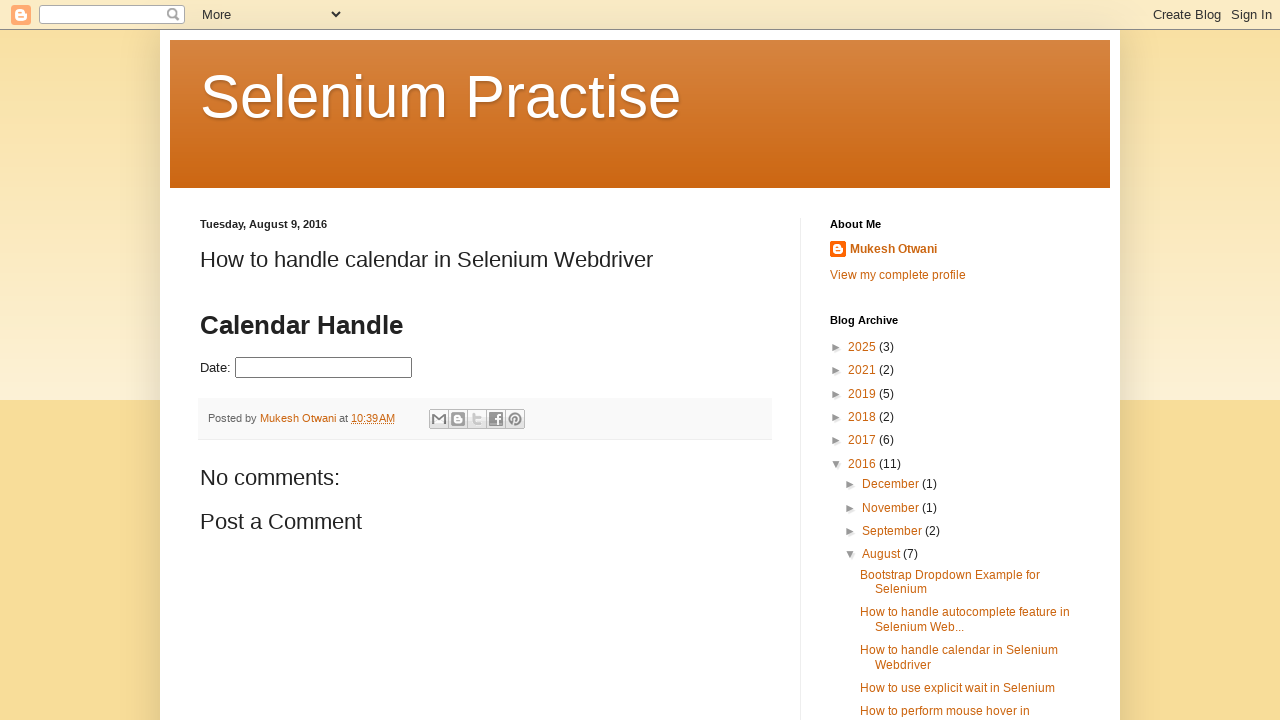

Clicked on date picker input to open calendar at (324, 368) on input#datepicker
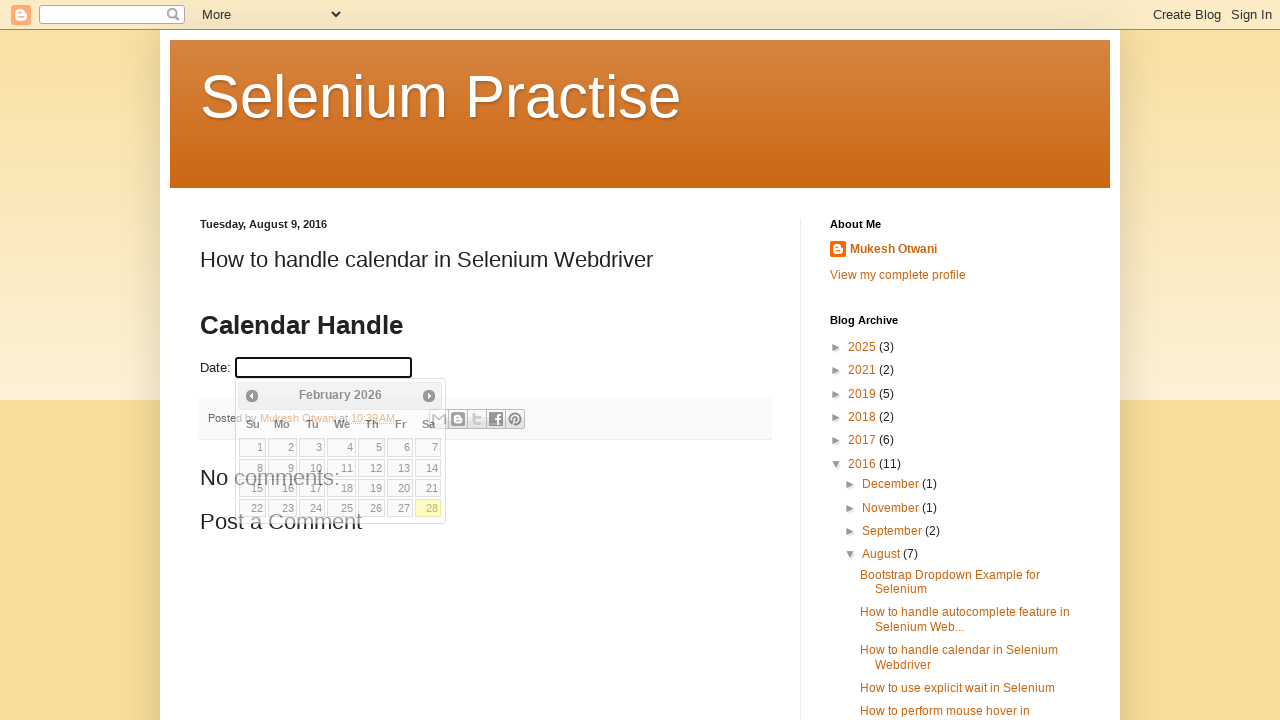

Waited for calendar to appear
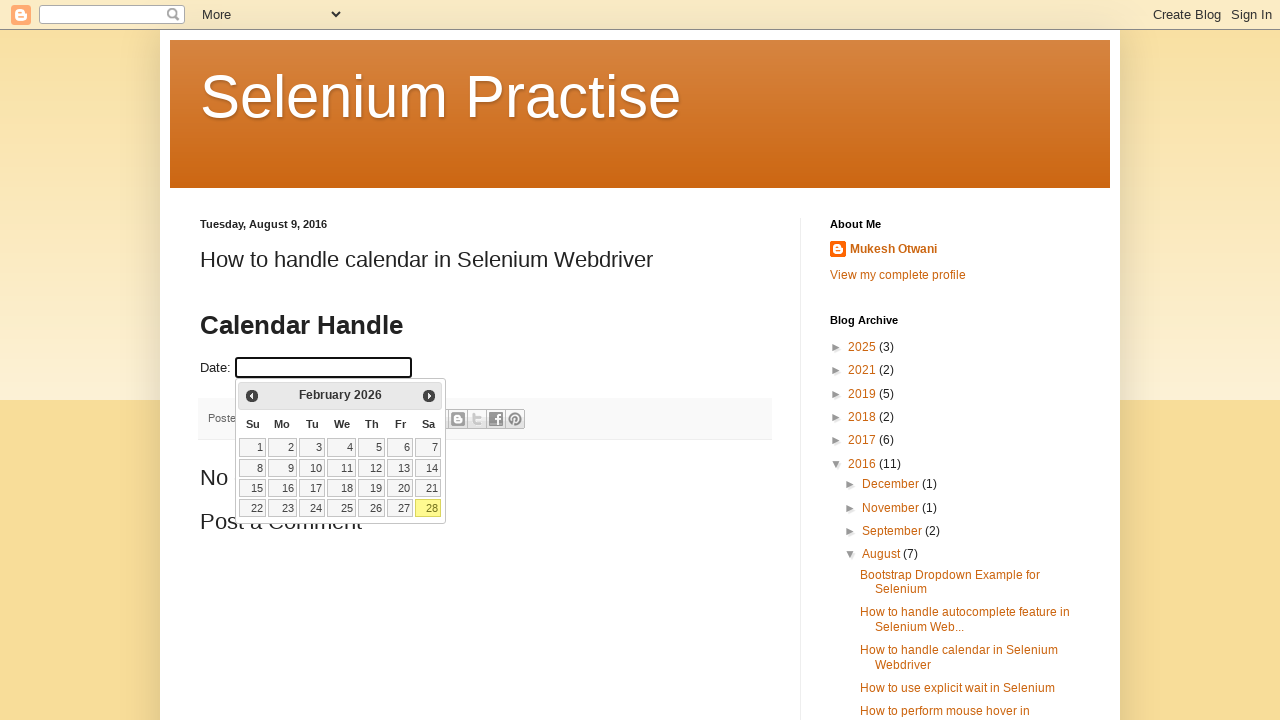

Clicked Next button to navigate to next month at (429, 396) on xpath=//span[text()='Next']
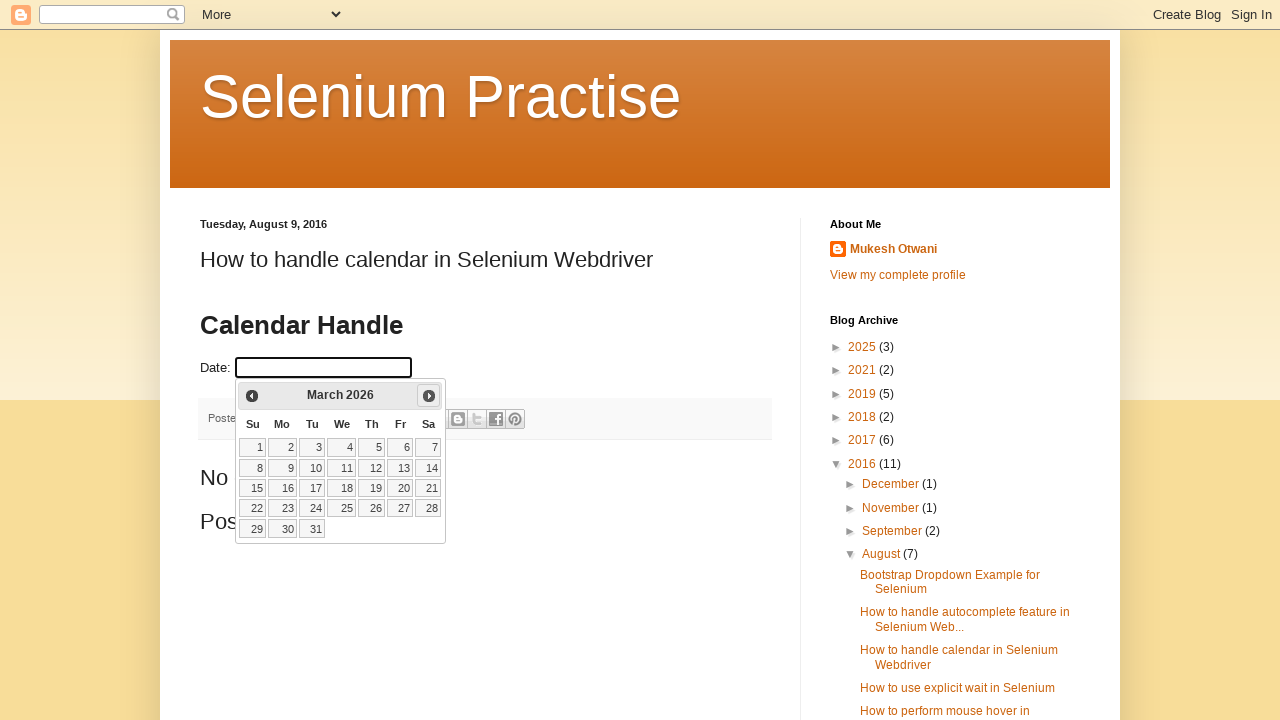

Waited for calendar to update after navigation
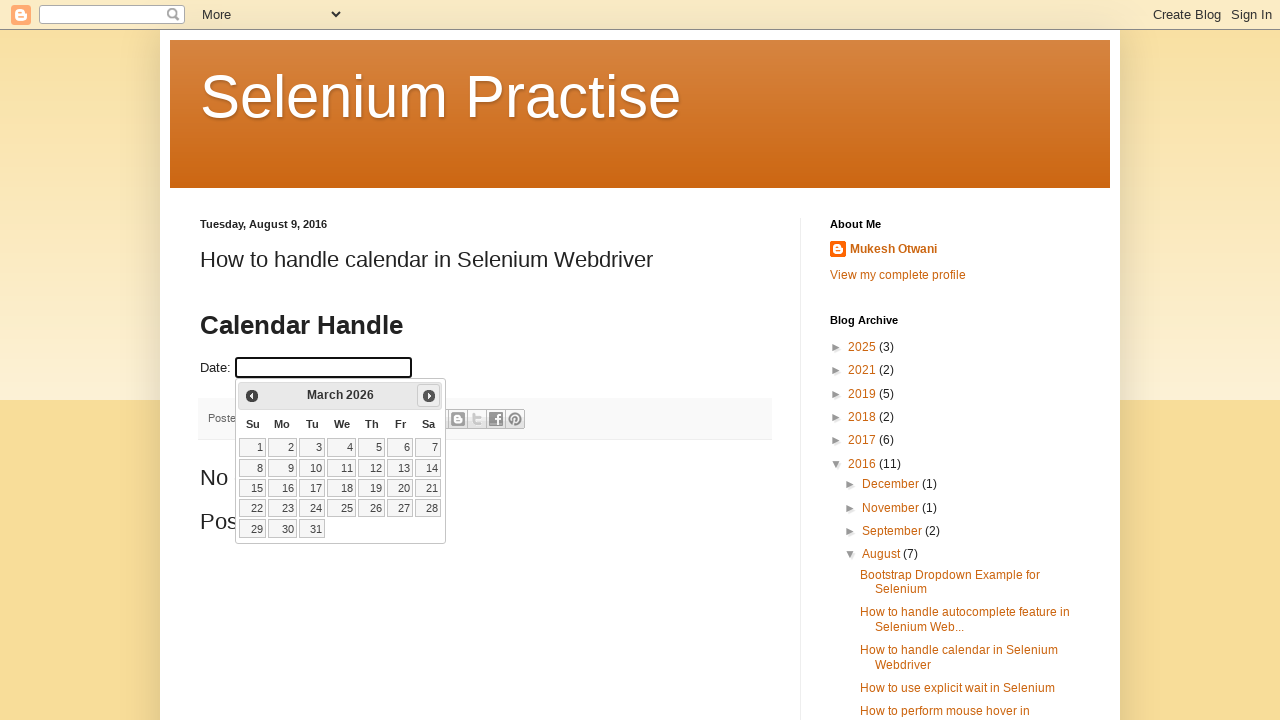

Clicked Next button to navigate to next month at (429, 396) on xpath=//span[text()='Next']
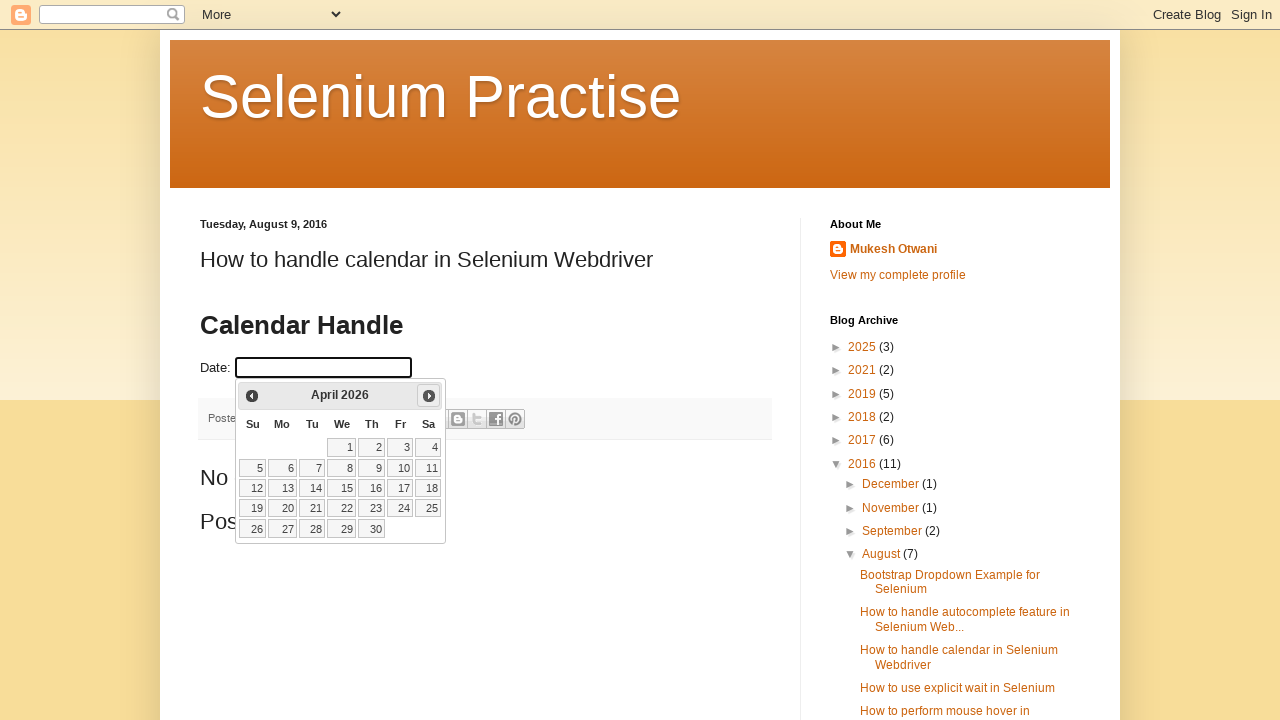

Waited for calendar to update after navigation
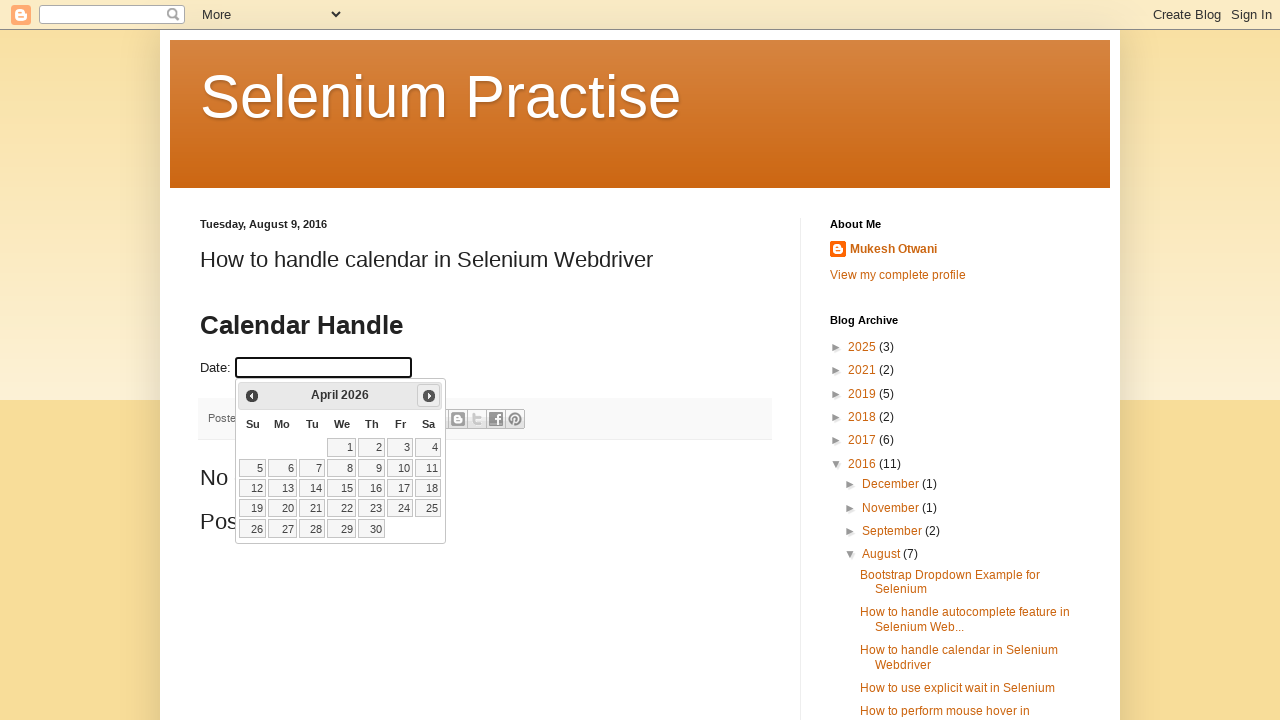

Clicked Next button to navigate to next month at (429, 396) on xpath=//span[text()='Next']
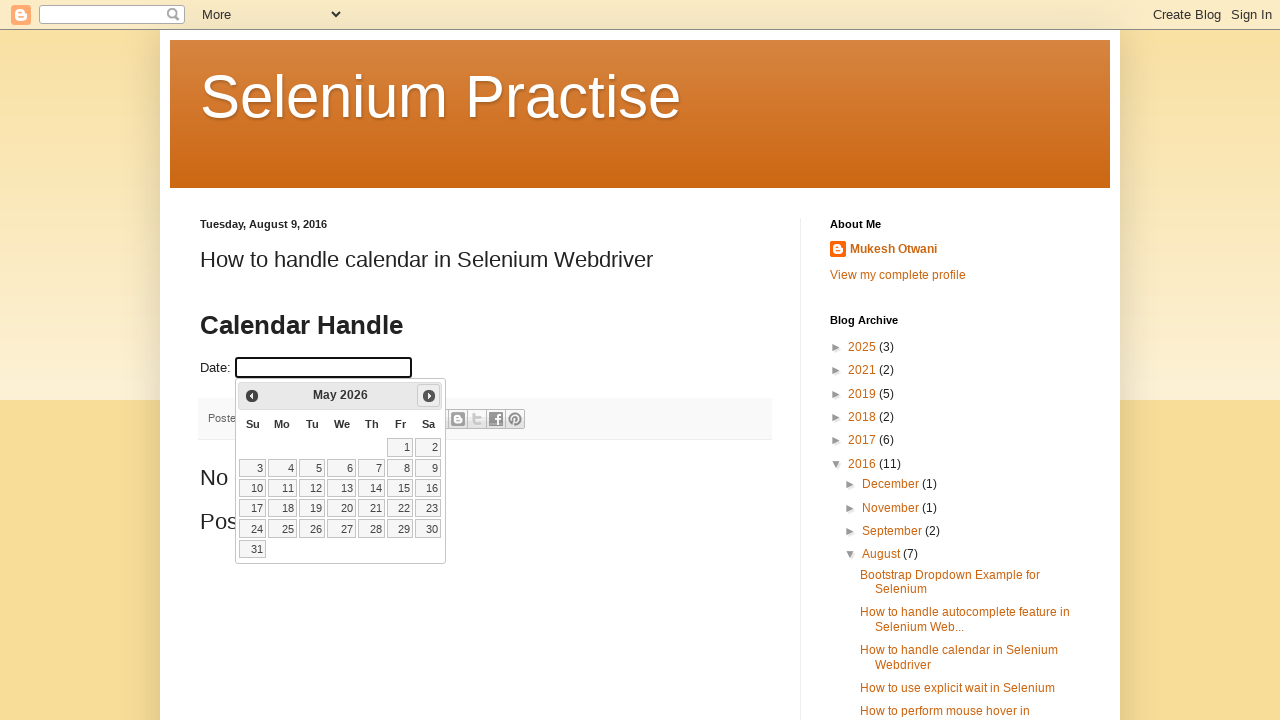

Waited for calendar to update after navigation
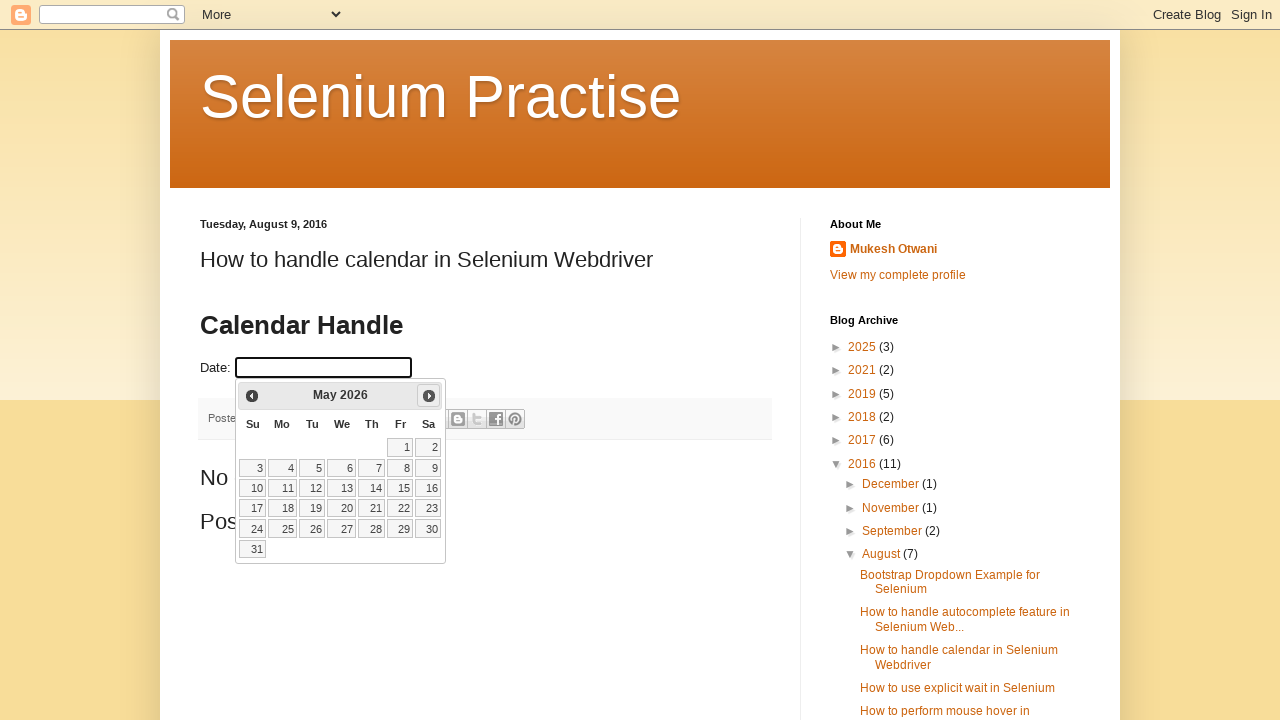

Clicked Next button to navigate to next month at (429, 396) on xpath=//span[text()='Next']
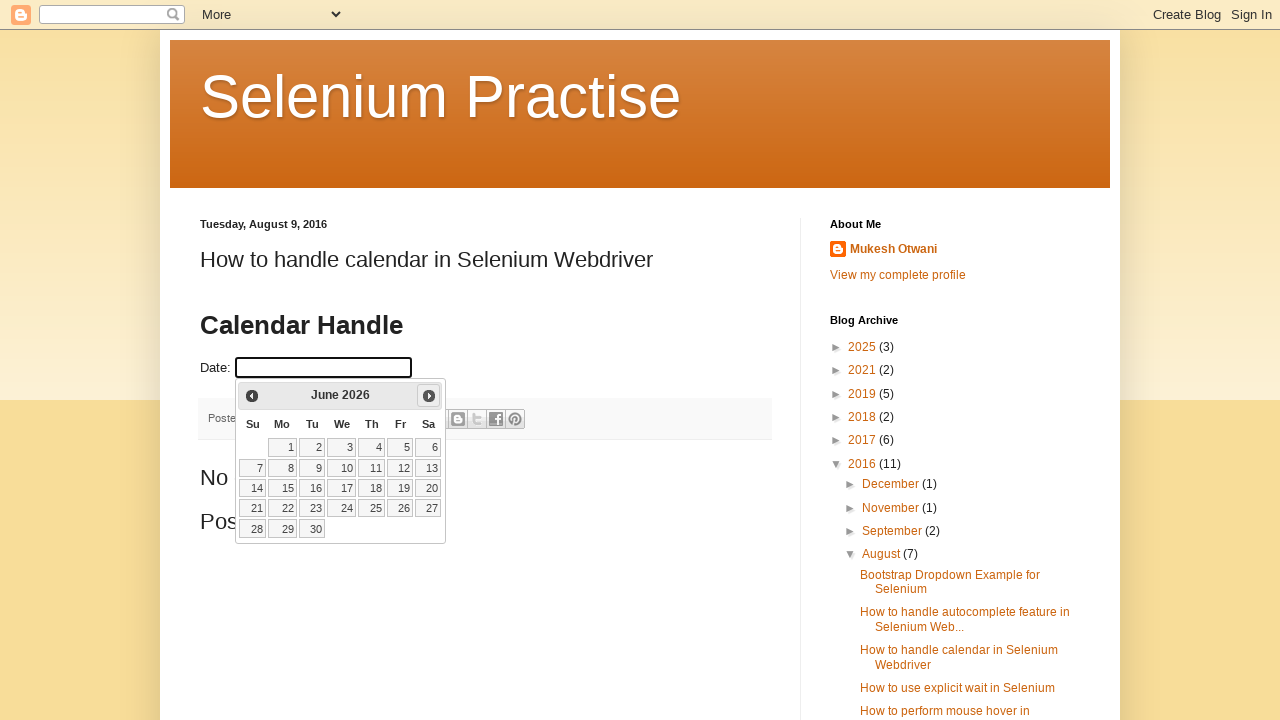

Waited for calendar to update after navigation
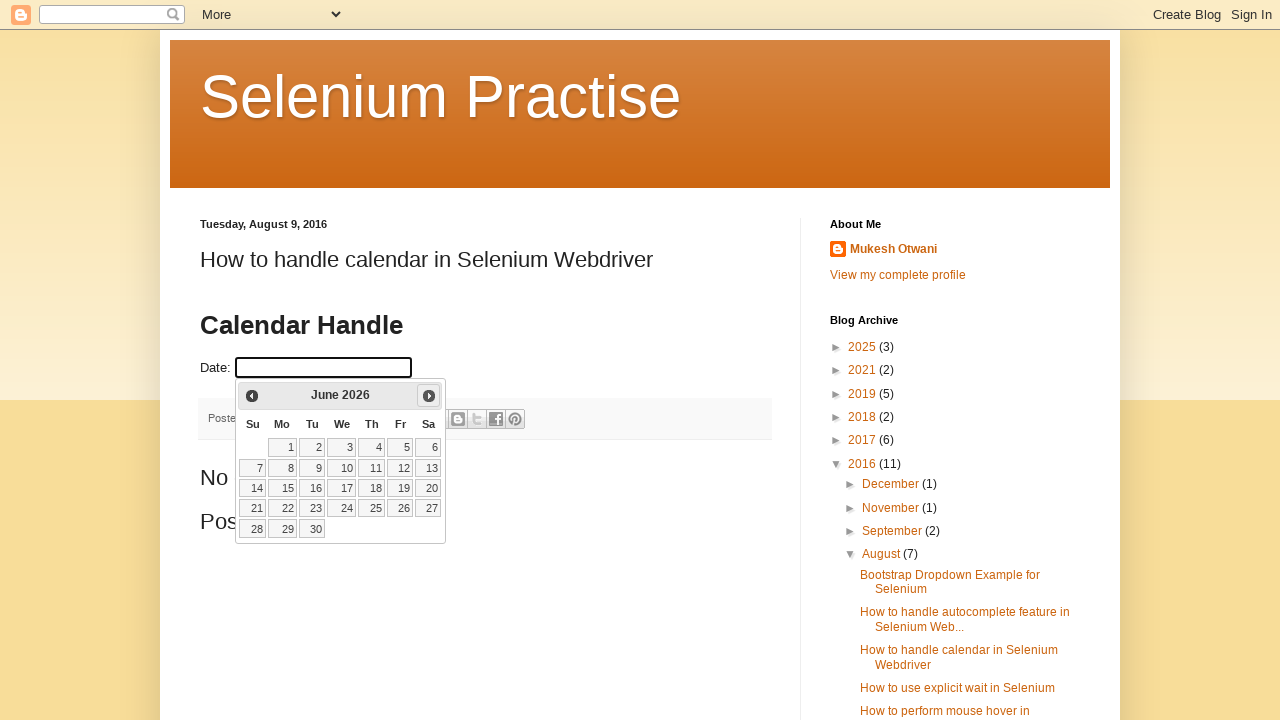

Clicked Next button to navigate to next month at (429, 396) on xpath=//span[text()='Next']
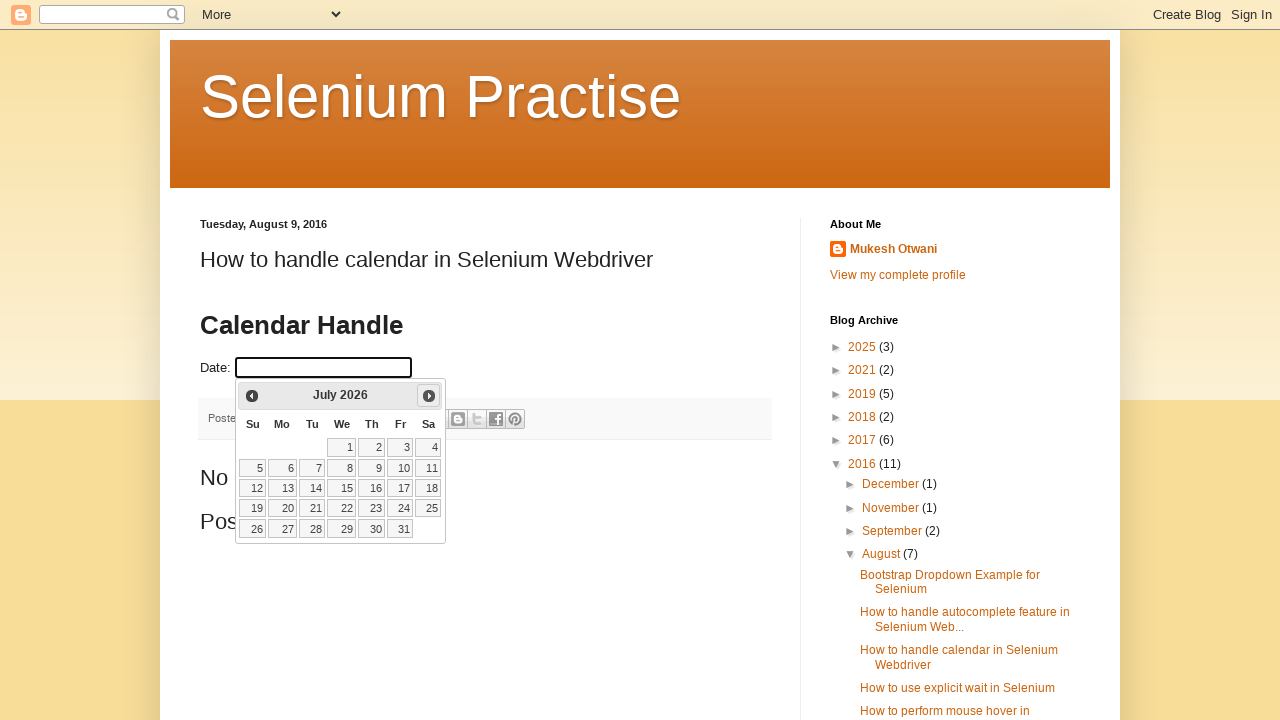

Waited for calendar to update after navigation
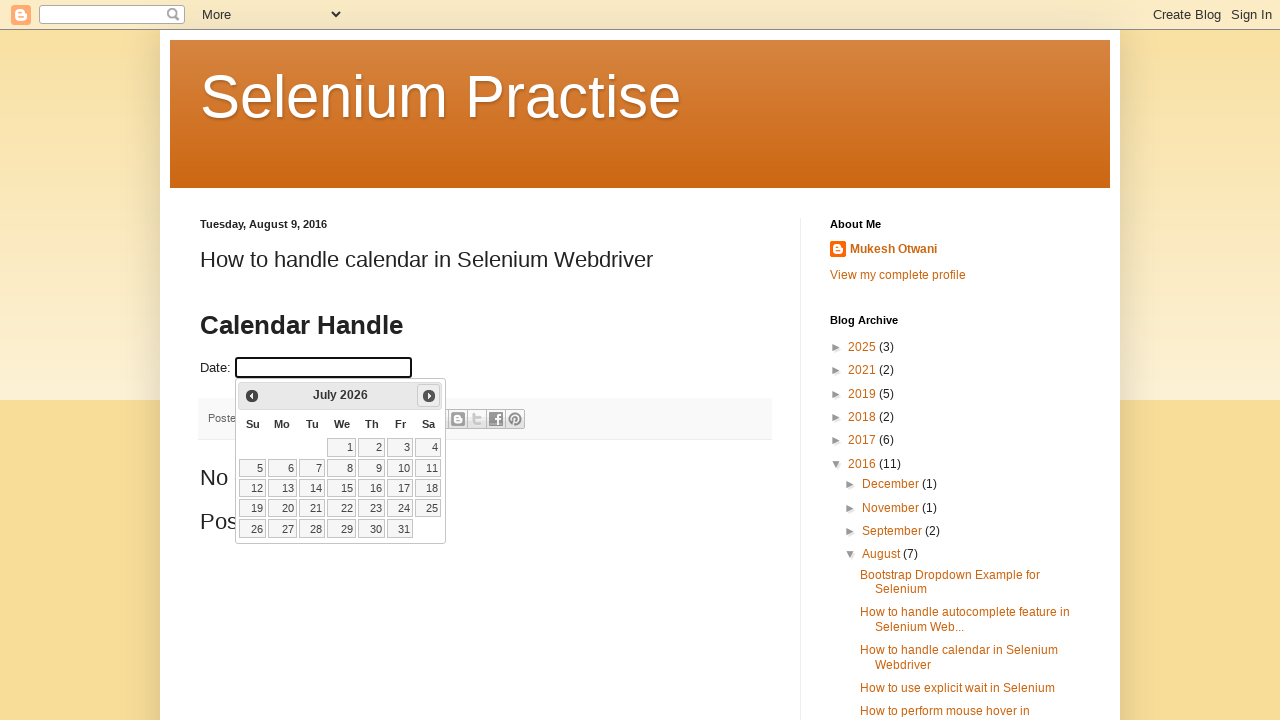

Clicked Next button to navigate to next month at (429, 396) on xpath=//span[text()='Next']
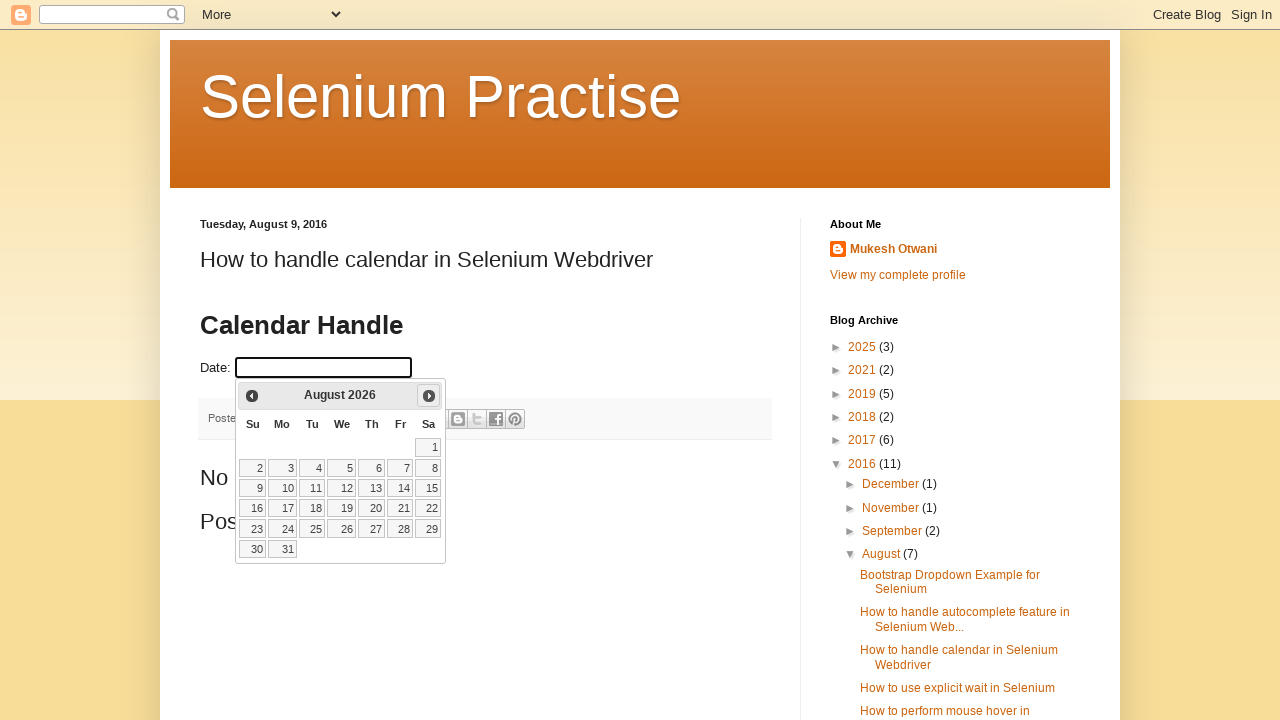

Waited for calendar to update after navigation
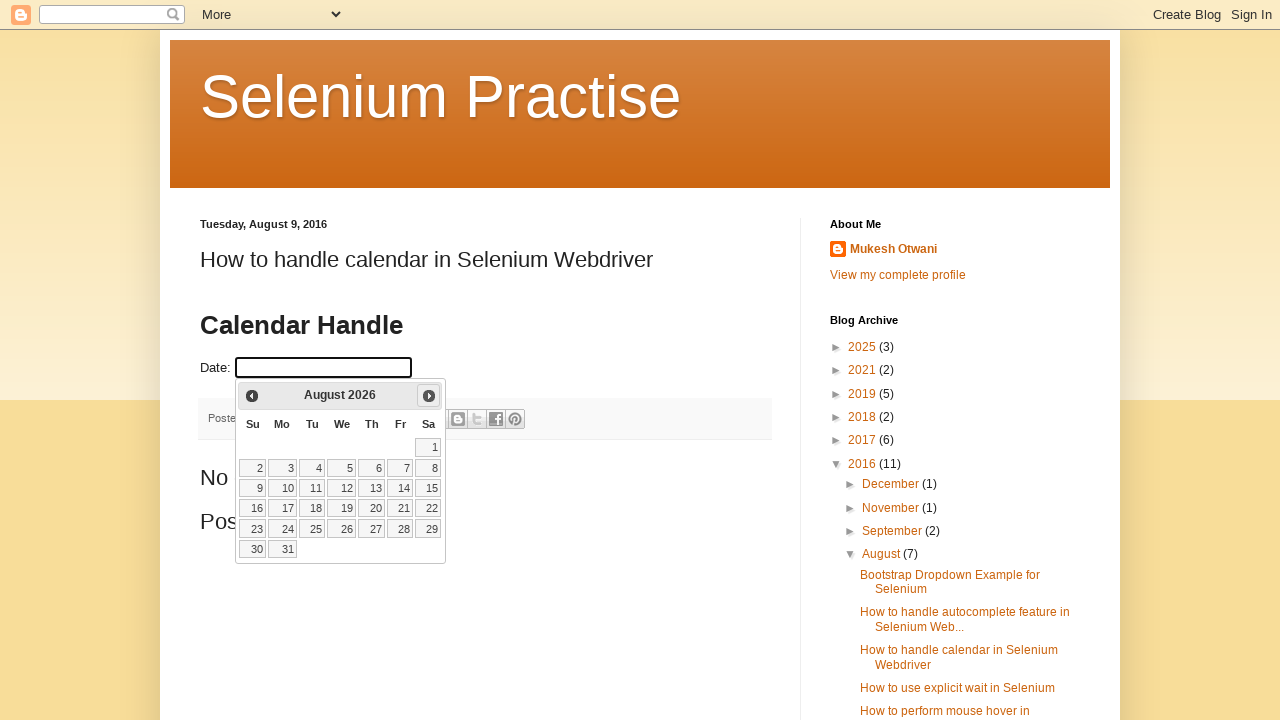

Clicked Next button to navigate to next month at (429, 396) on xpath=//span[text()='Next']
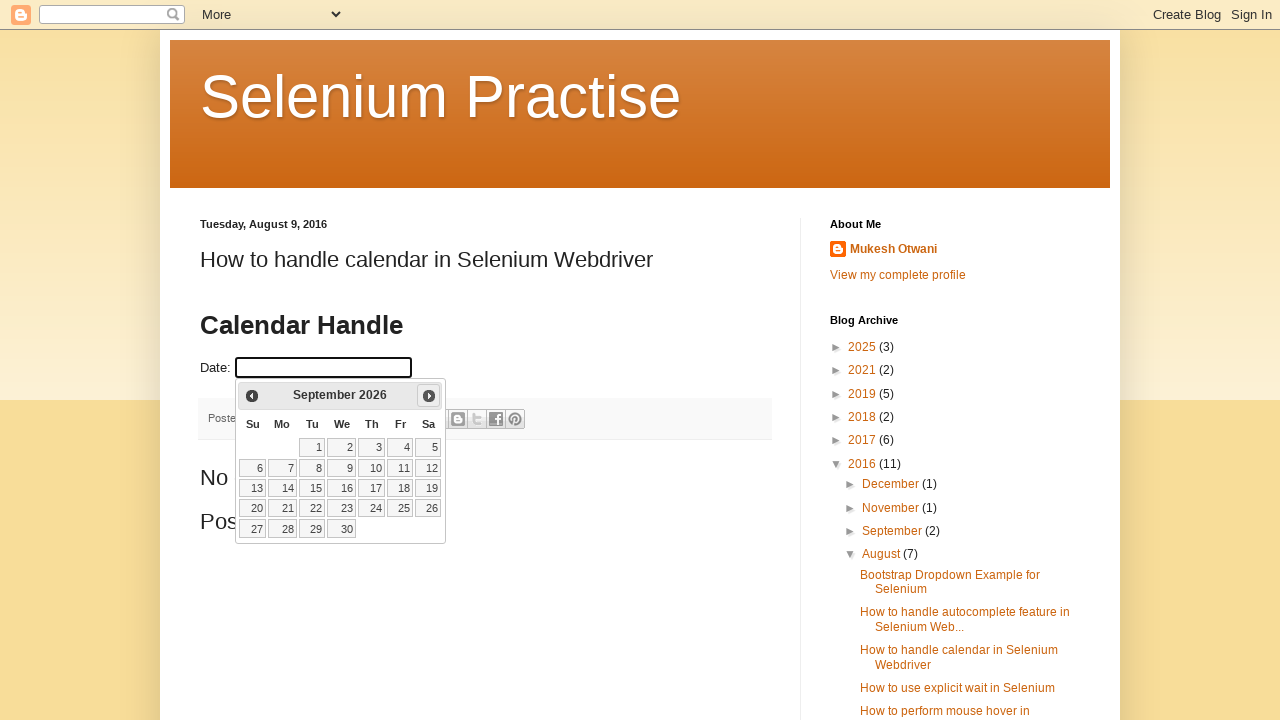

Waited for calendar to update after navigation
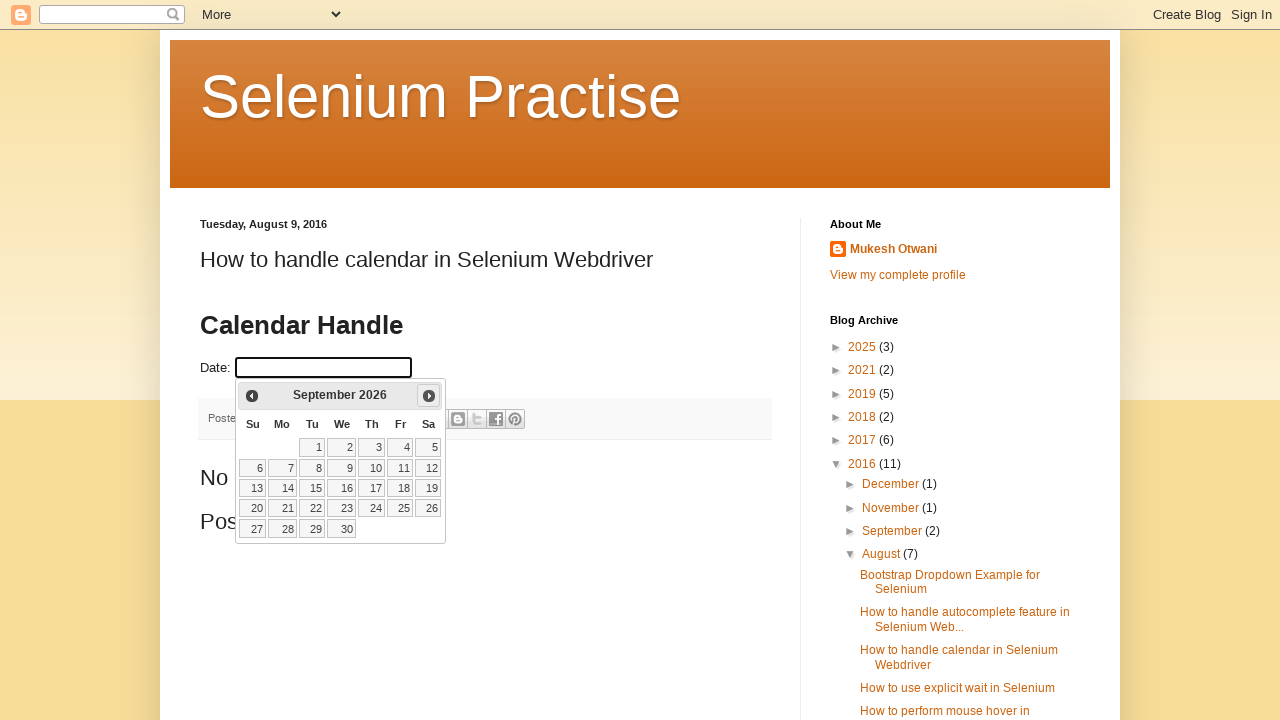

Clicked Next button to navigate to next month at (429, 396) on xpath=//span[text()='Next']
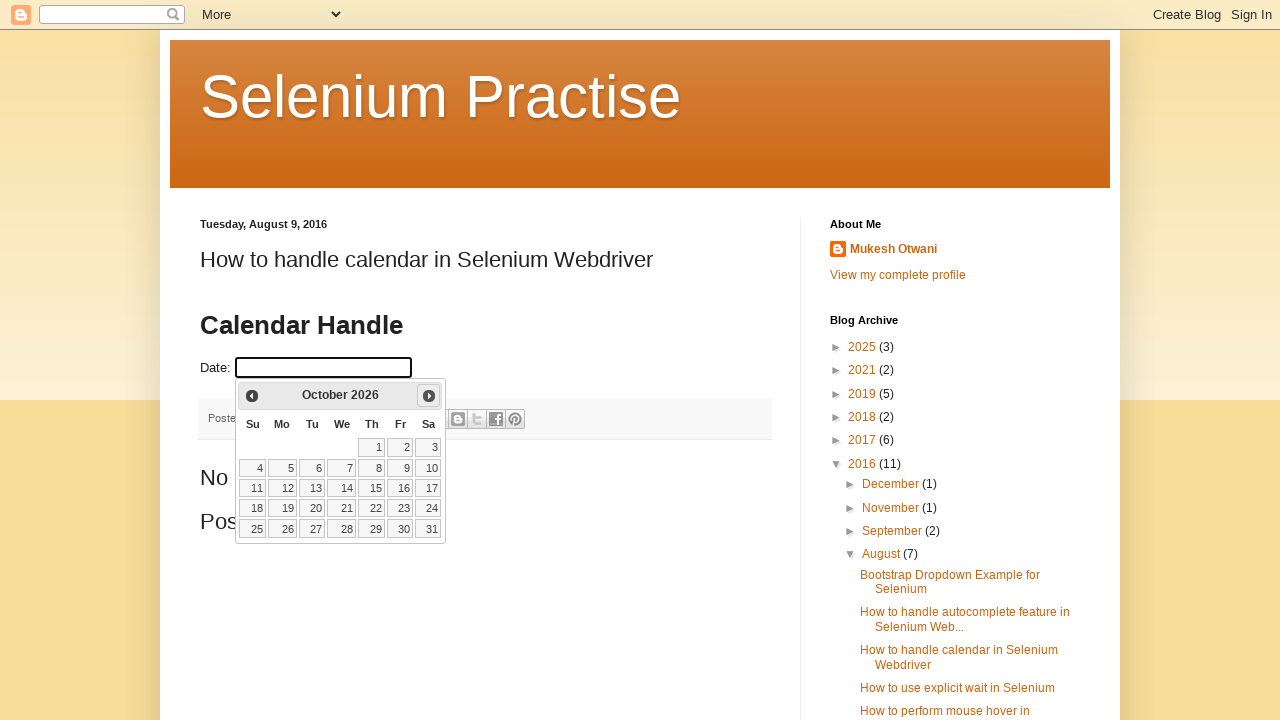

Waited for calendar to update after navigation
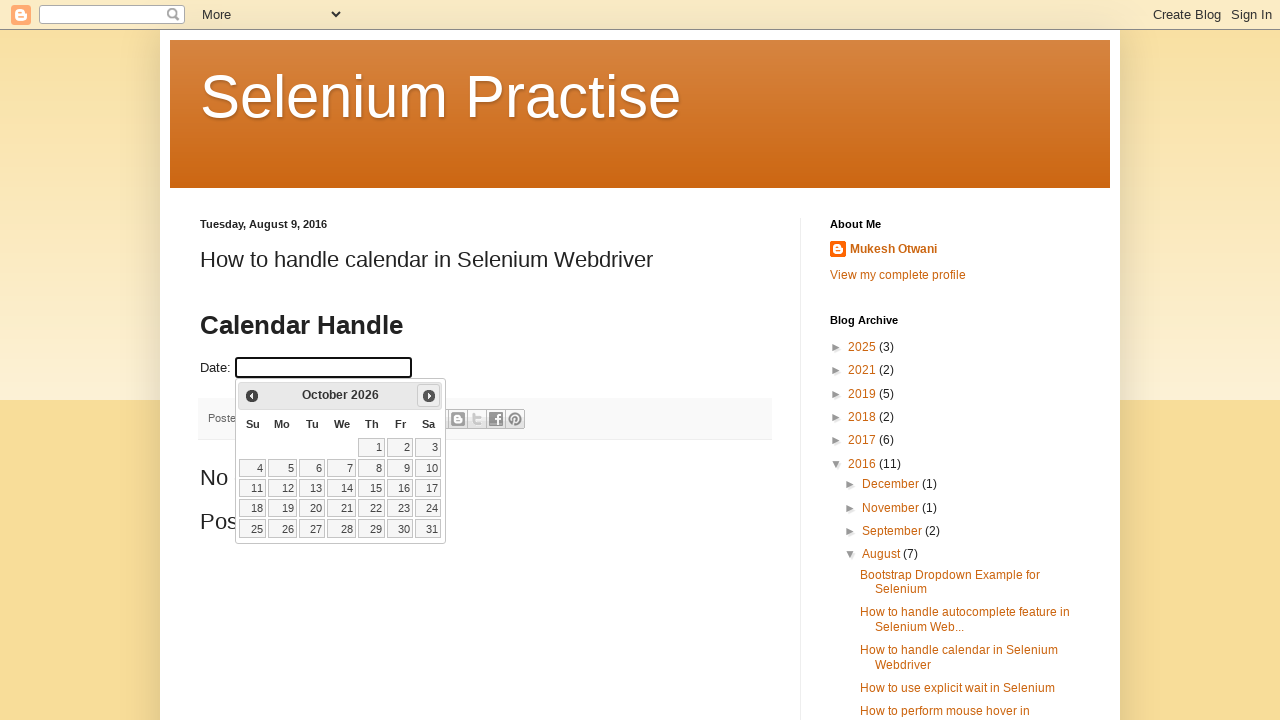

Clicked Next button to navigate to next month at (429, 396) on xpath=//span[text()='Next']
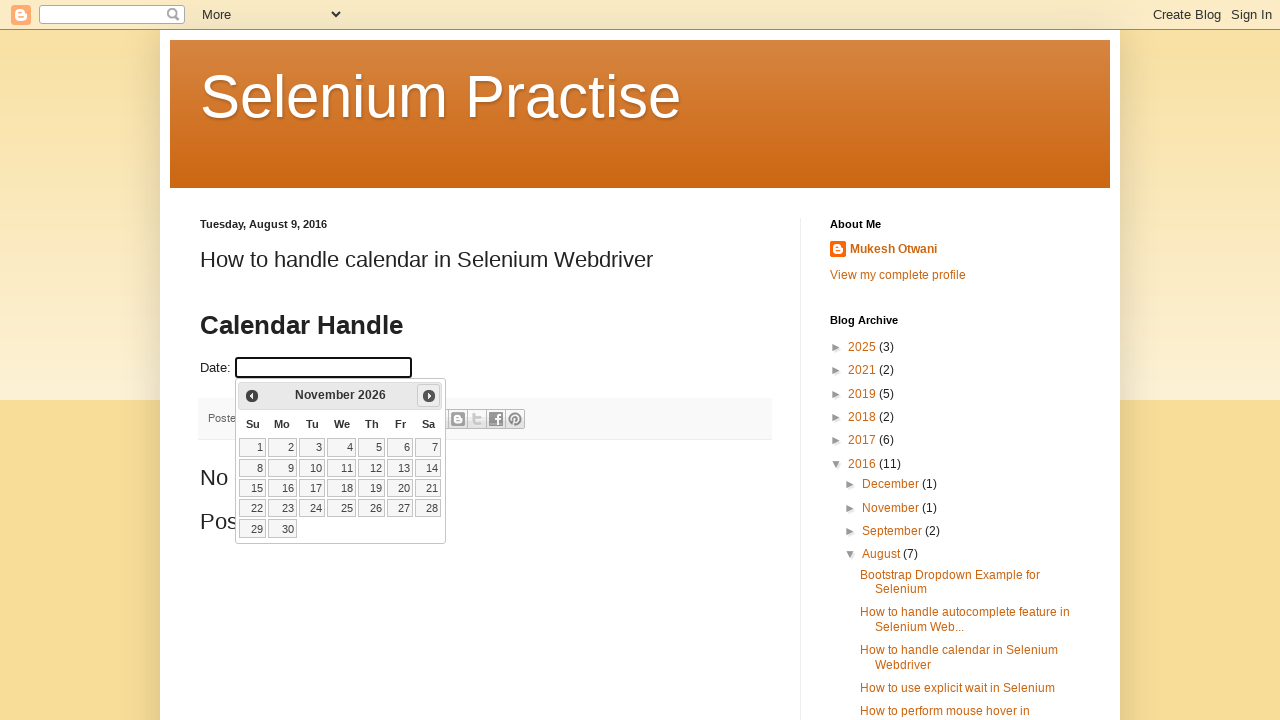

Waited for calendar to update after navigation
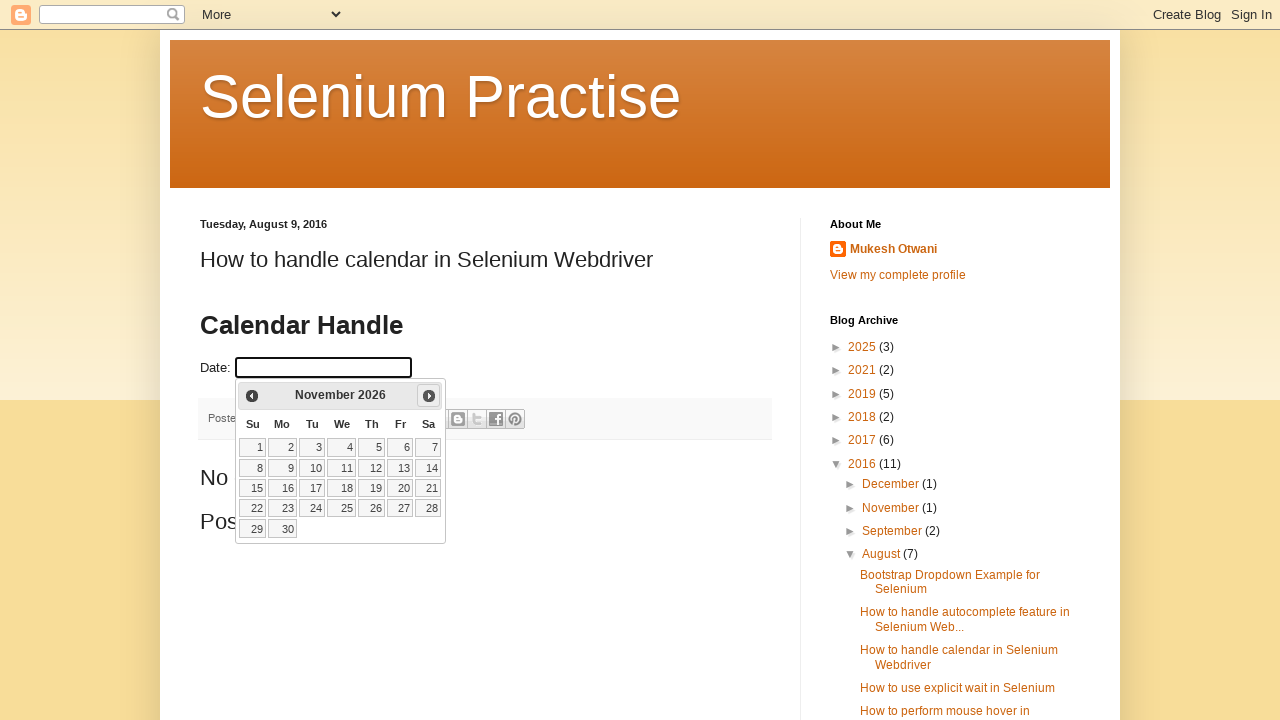

Clicked Next button to navigate to next month at (429, 396) on xpath=//span[text()='Next']
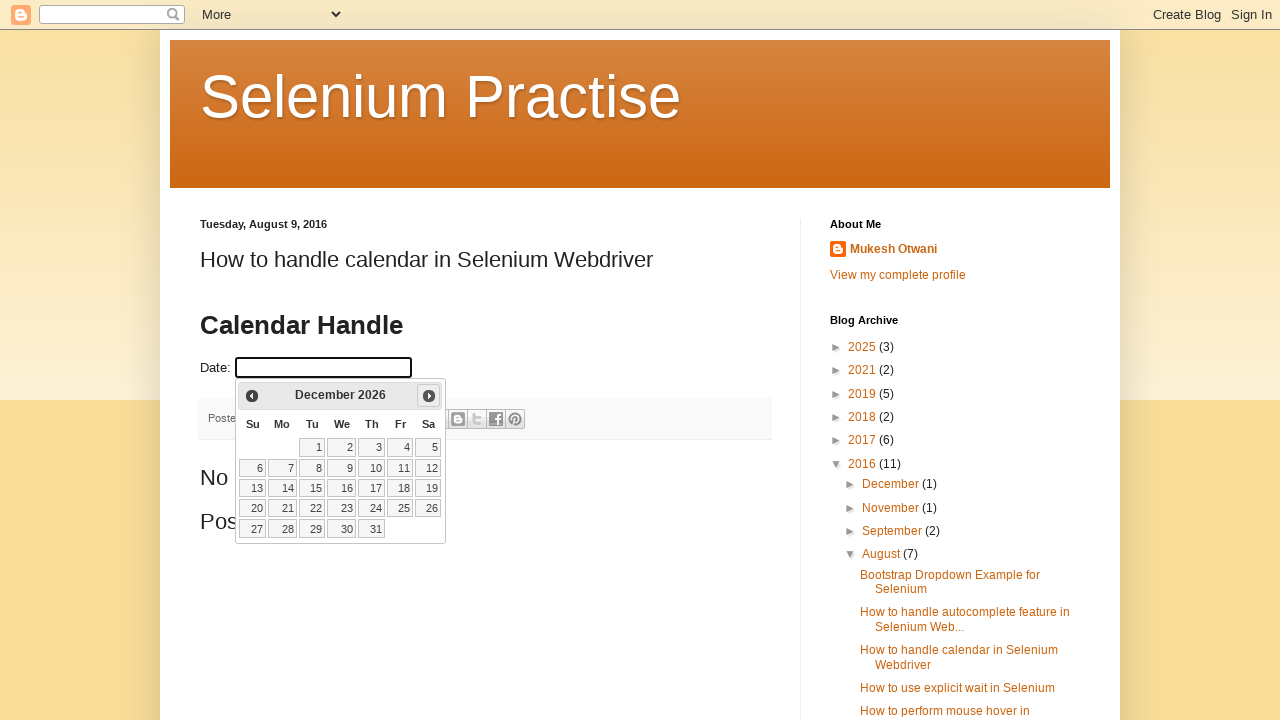

Waited for calendar to update after navigation
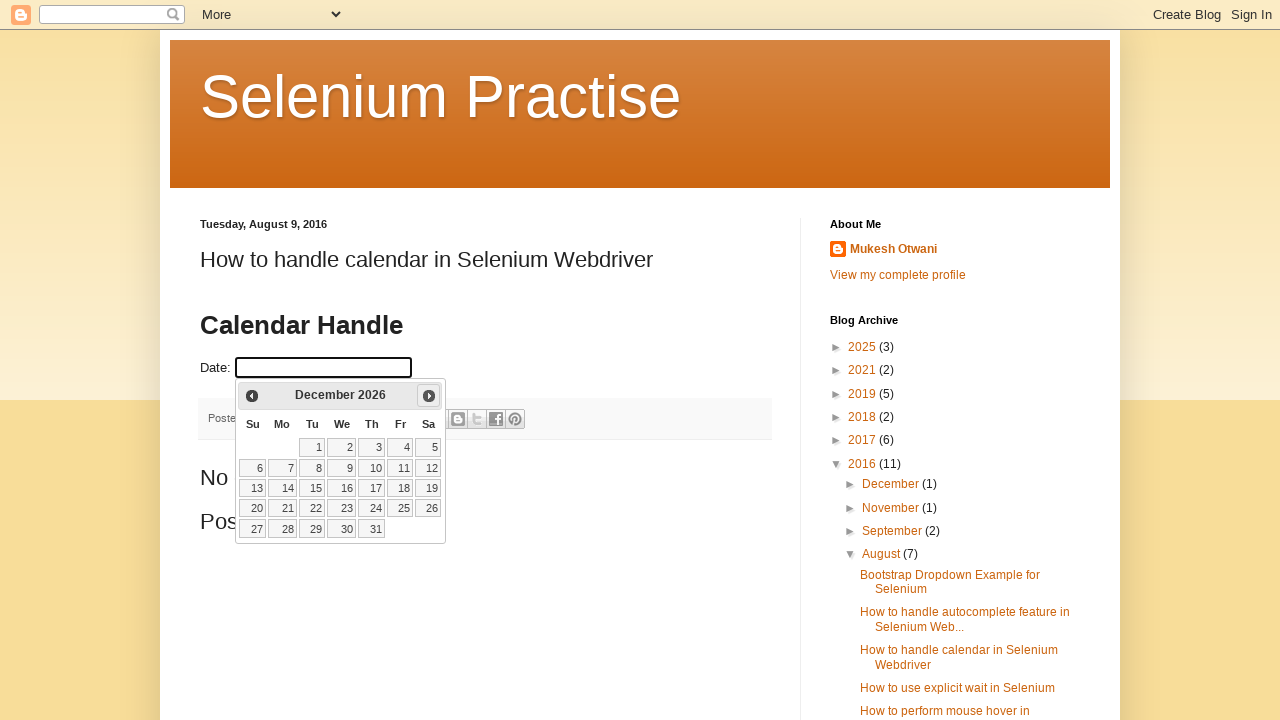

Clicked Next button to navigate to next month at (429, 396) on xpath=//span[text()='Next']
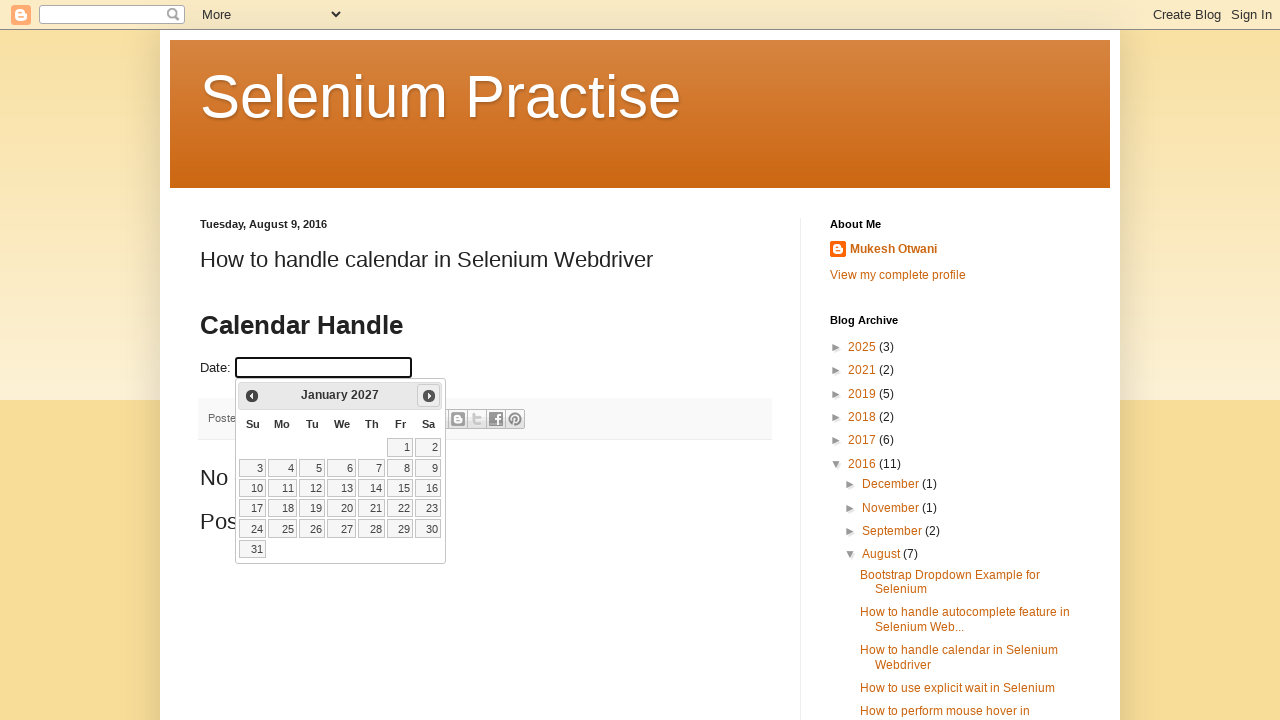

Waited for calendar to update after navigation
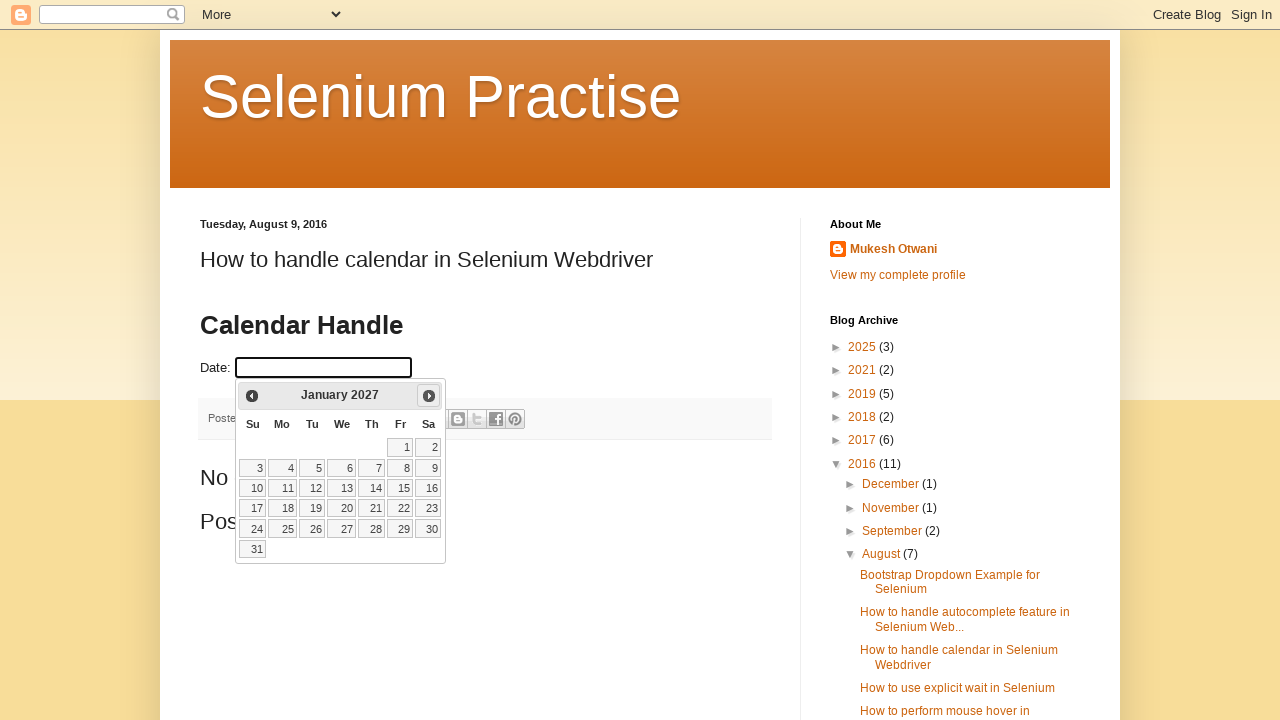

Clicked Next button to navigate to next month at (429, 396) on xpath=//span[text()='Next']
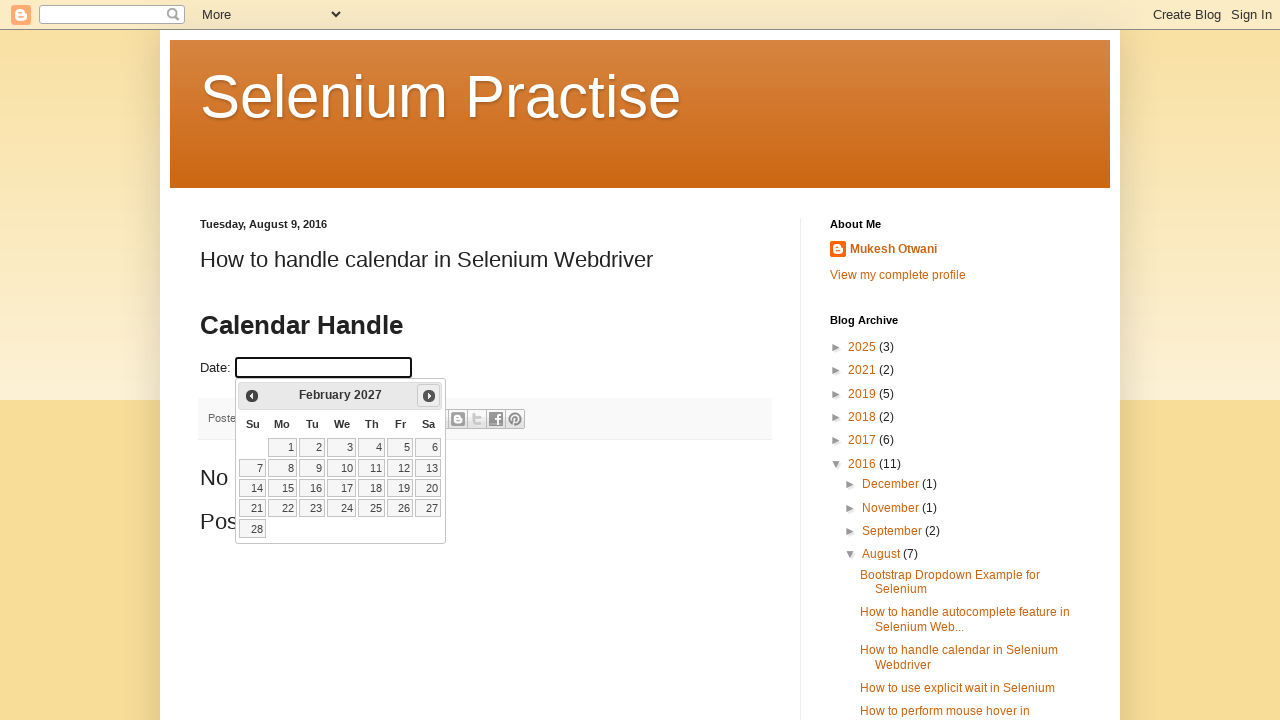

Waited for calendar to update after navigation
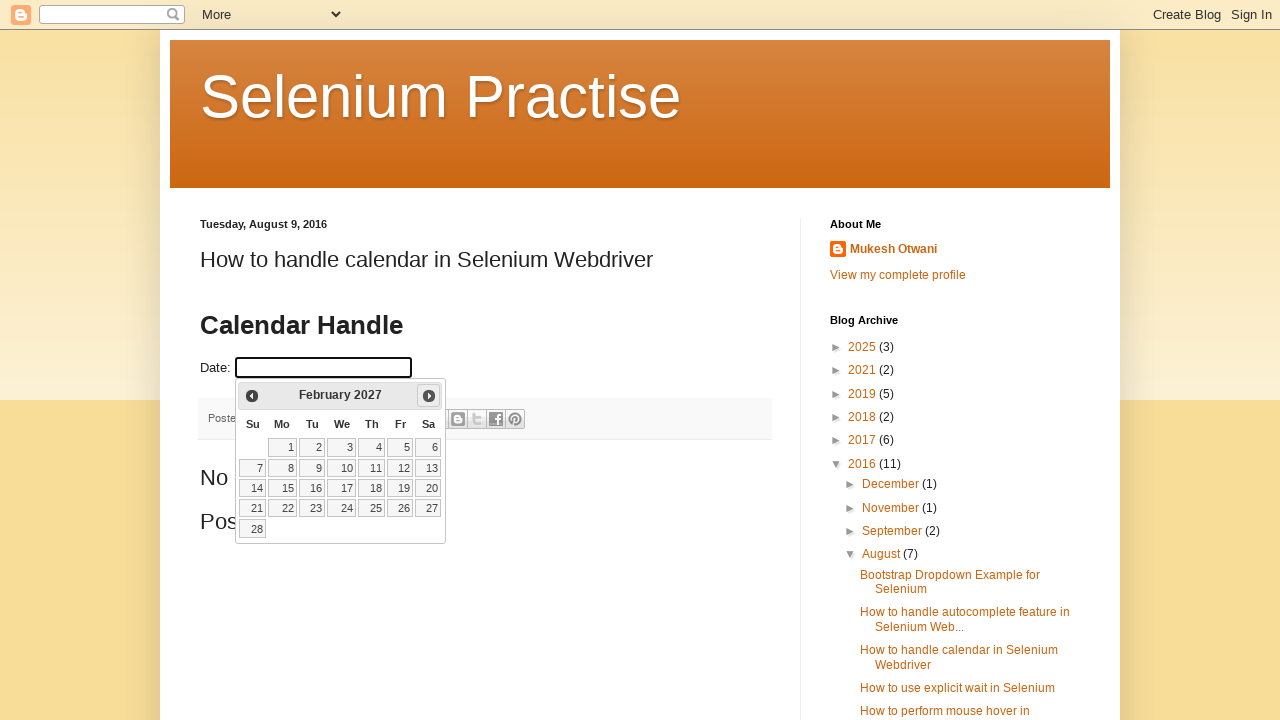

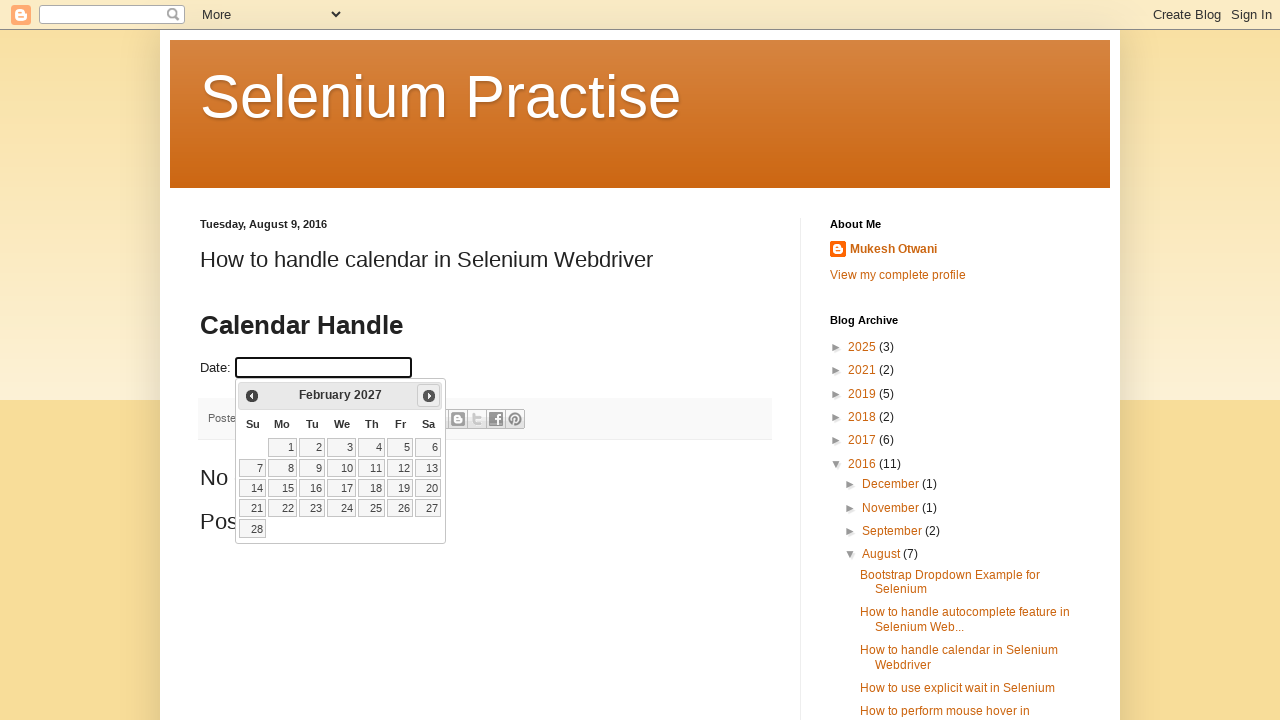